Tests filtering to display only active (uncompleted) items

Starting URL: https://demo.playwright.dev/todomvc

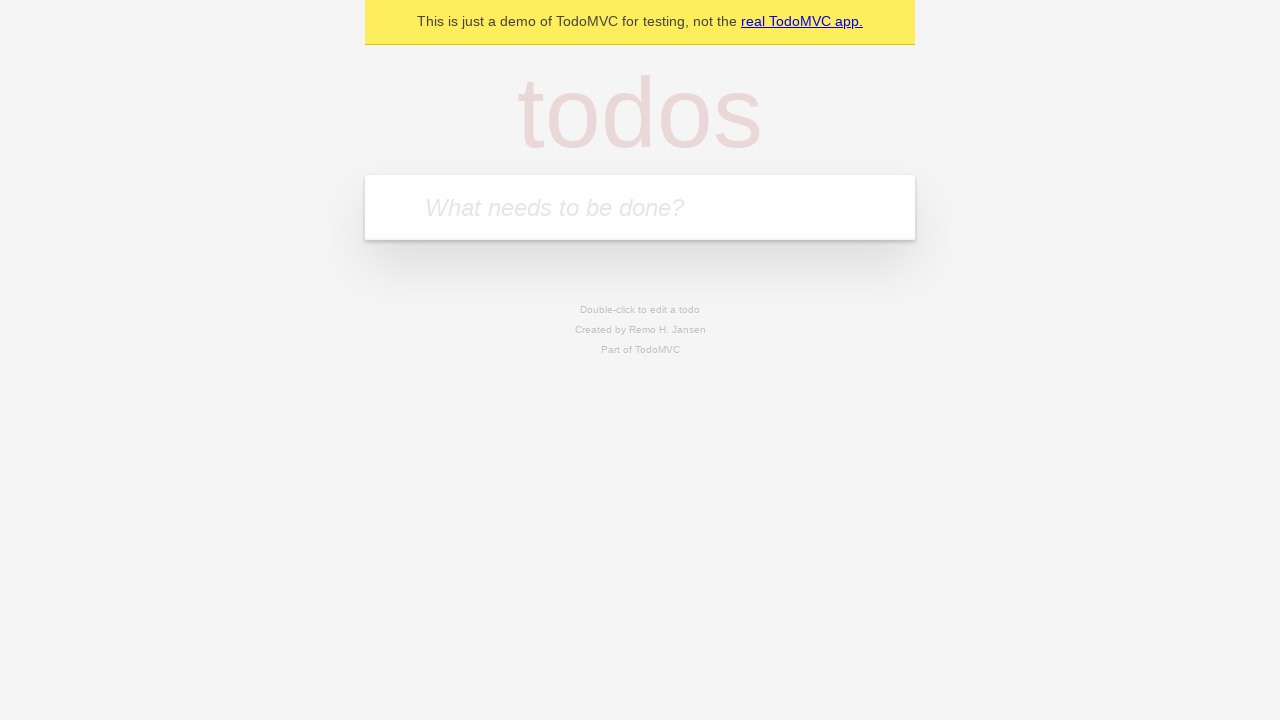

Filled todo input with 'buy some cheese' on internal:attr=[placeholder="What needs to be done?"i]
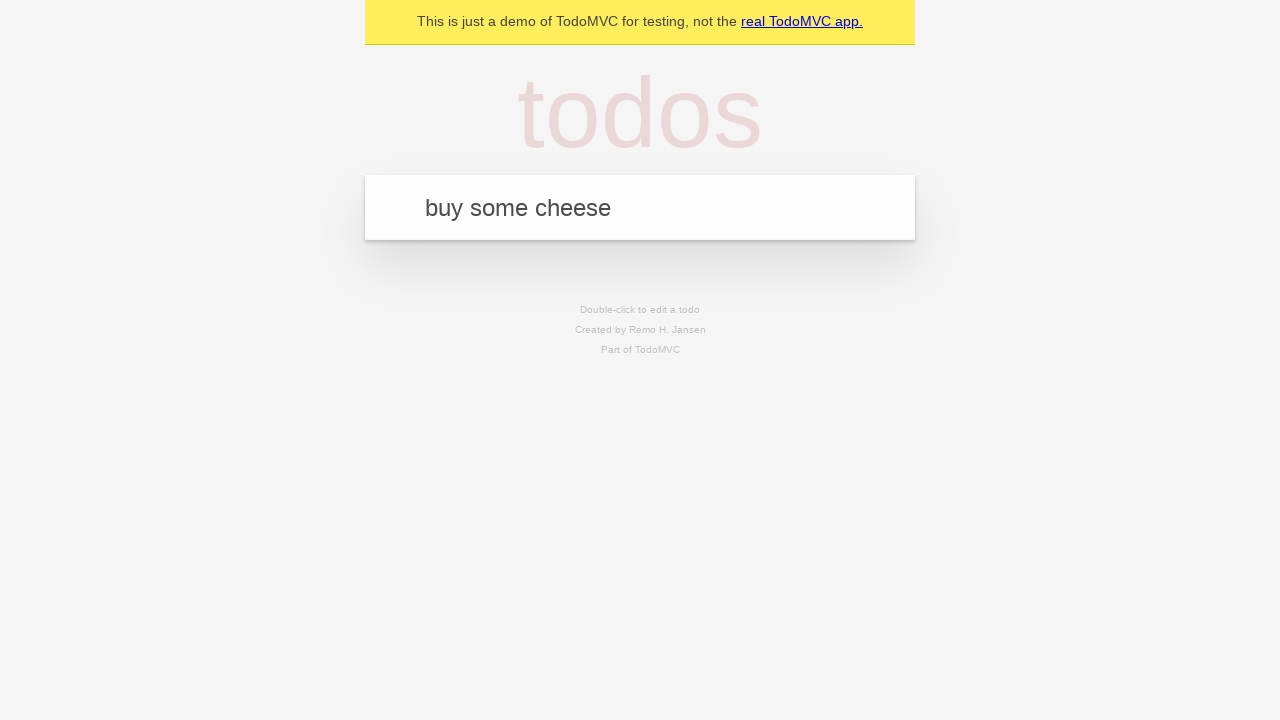

Pressed Enter to create first todo on internal:attr=[placeholder="What needs to be done?"i]
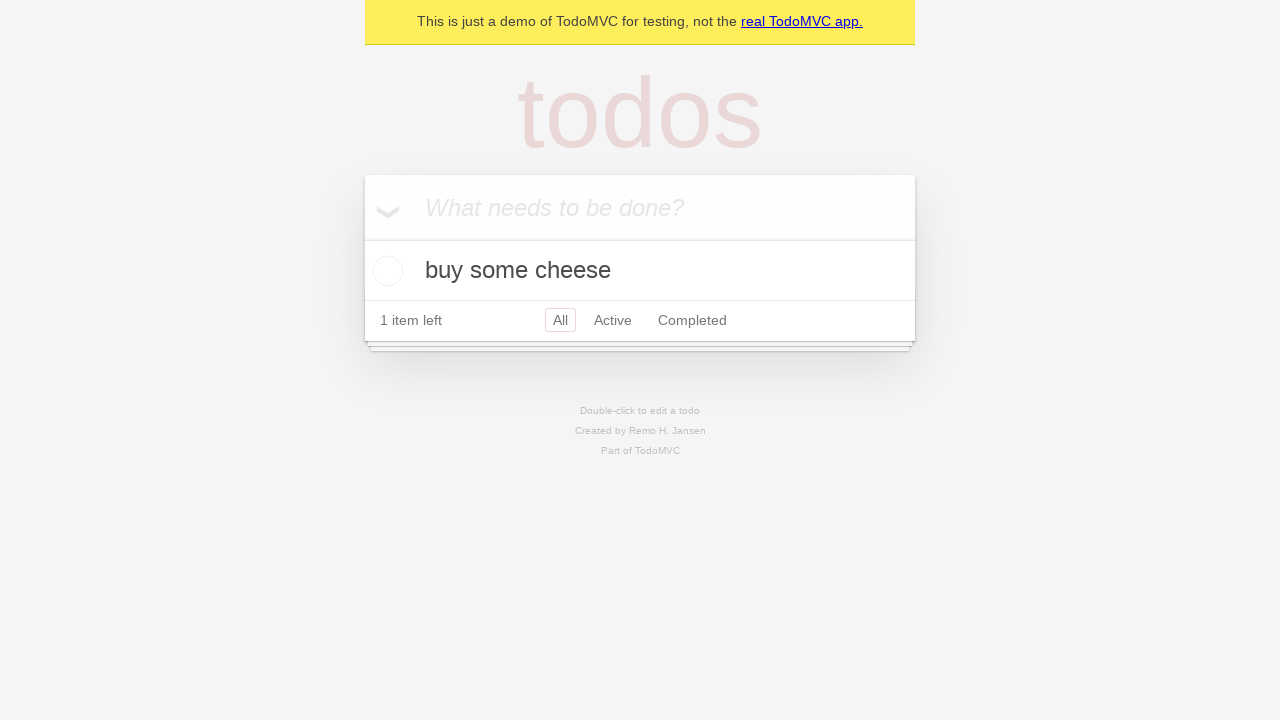

Filled todo input with 'feed the cat' on internal:attr=[placeholder="What needs to be done?"i]
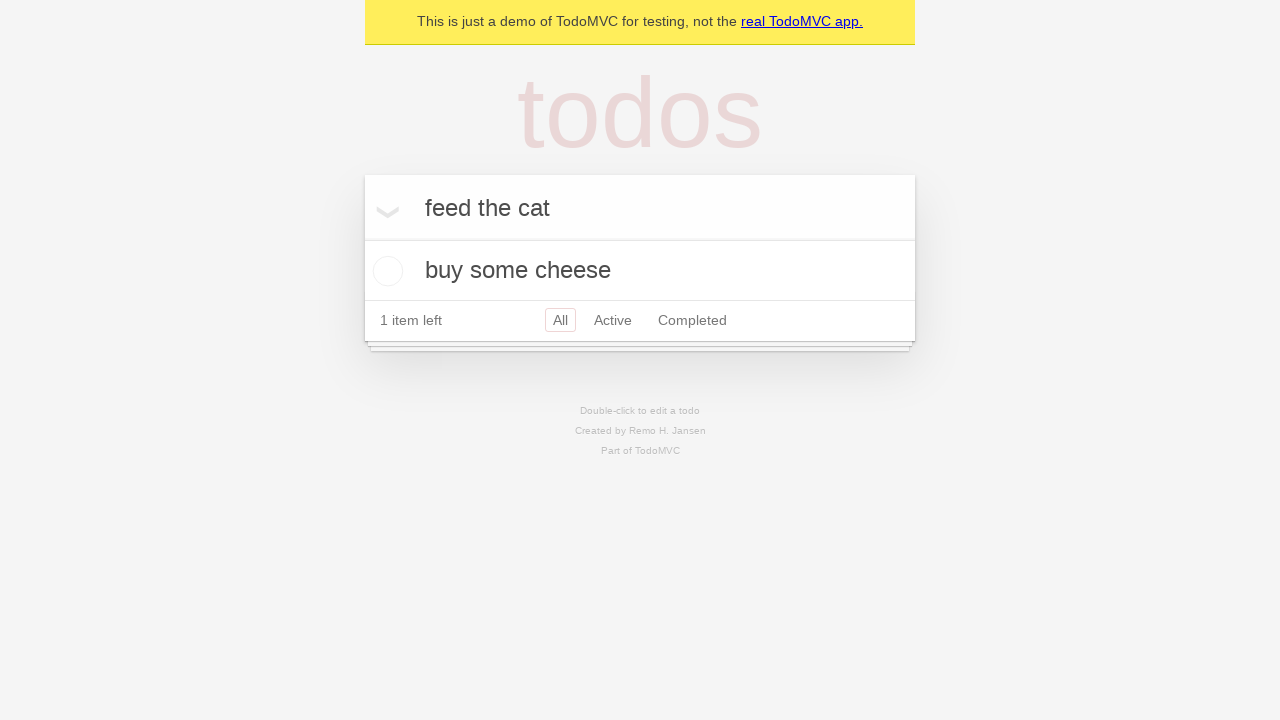

Pressed Enter to create second todo on internal:attr=[placeholder="What needs to be done?"i]
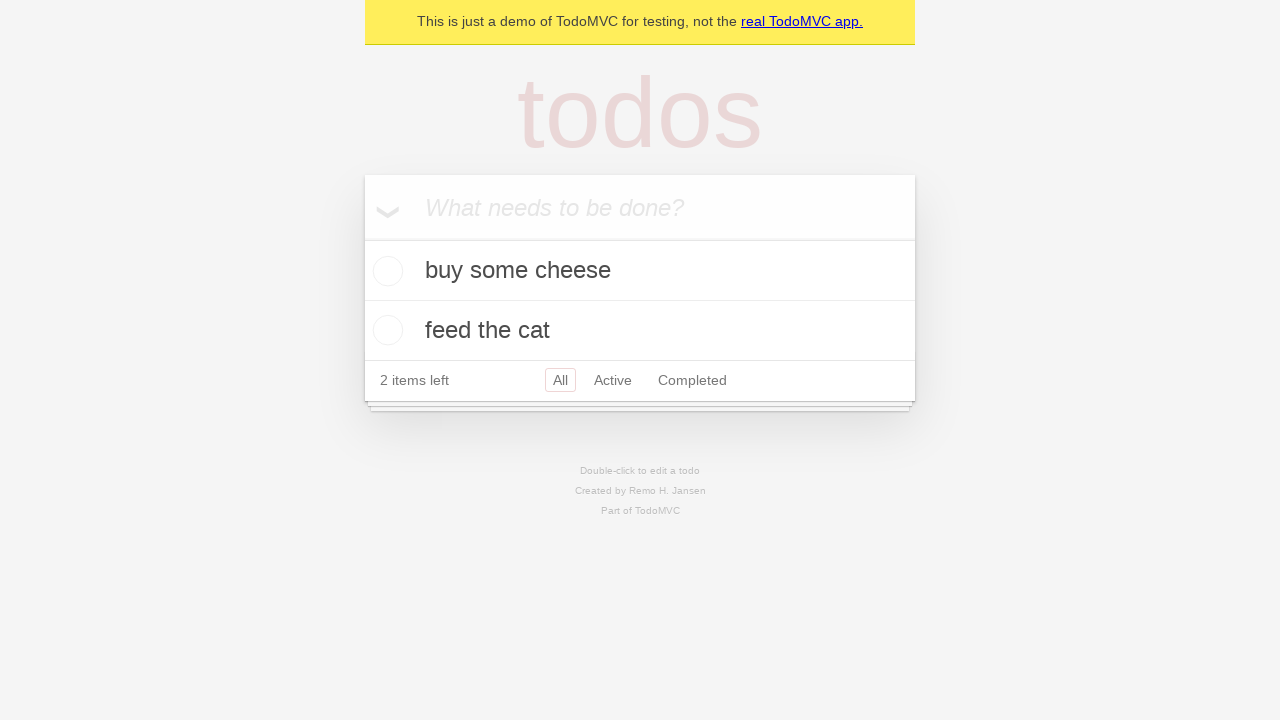

Filled todo input with 'book a doctors appointment' on internal:attr=[placeholder="What needs to be done?"i]
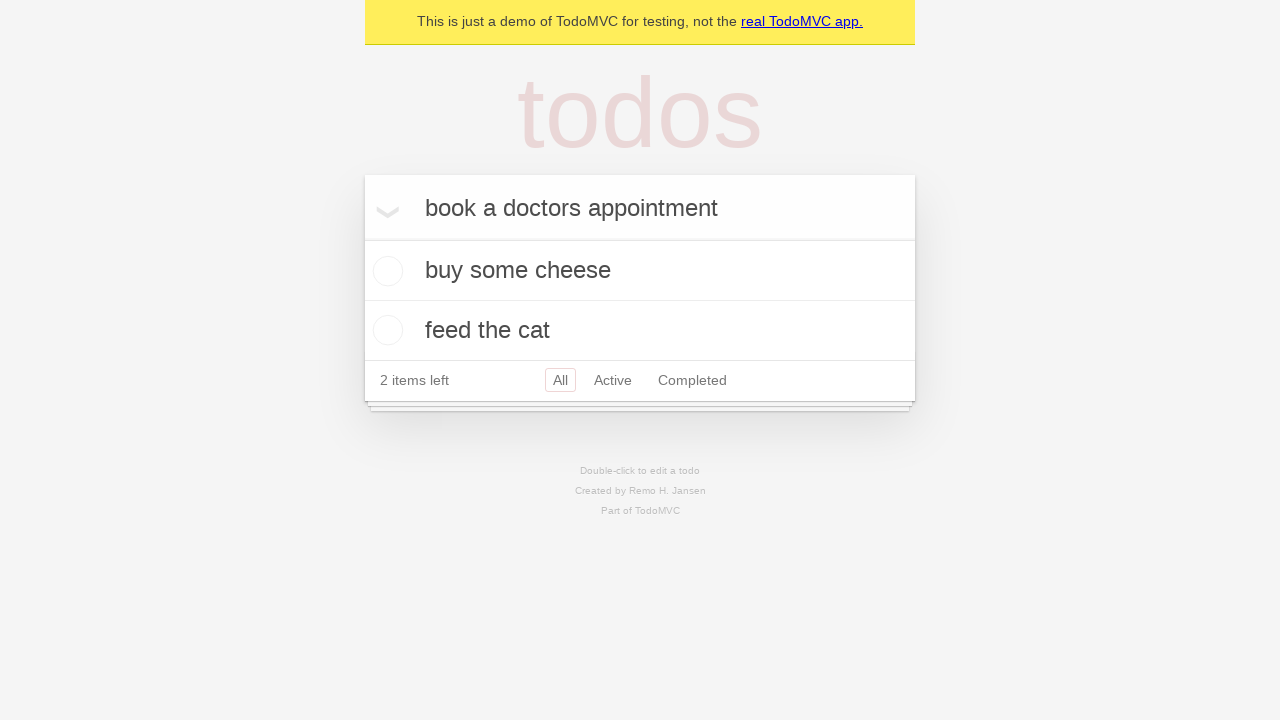

Pressed Enter to create third todo on internal:attr=[placeholder="What needs to be done?"i]
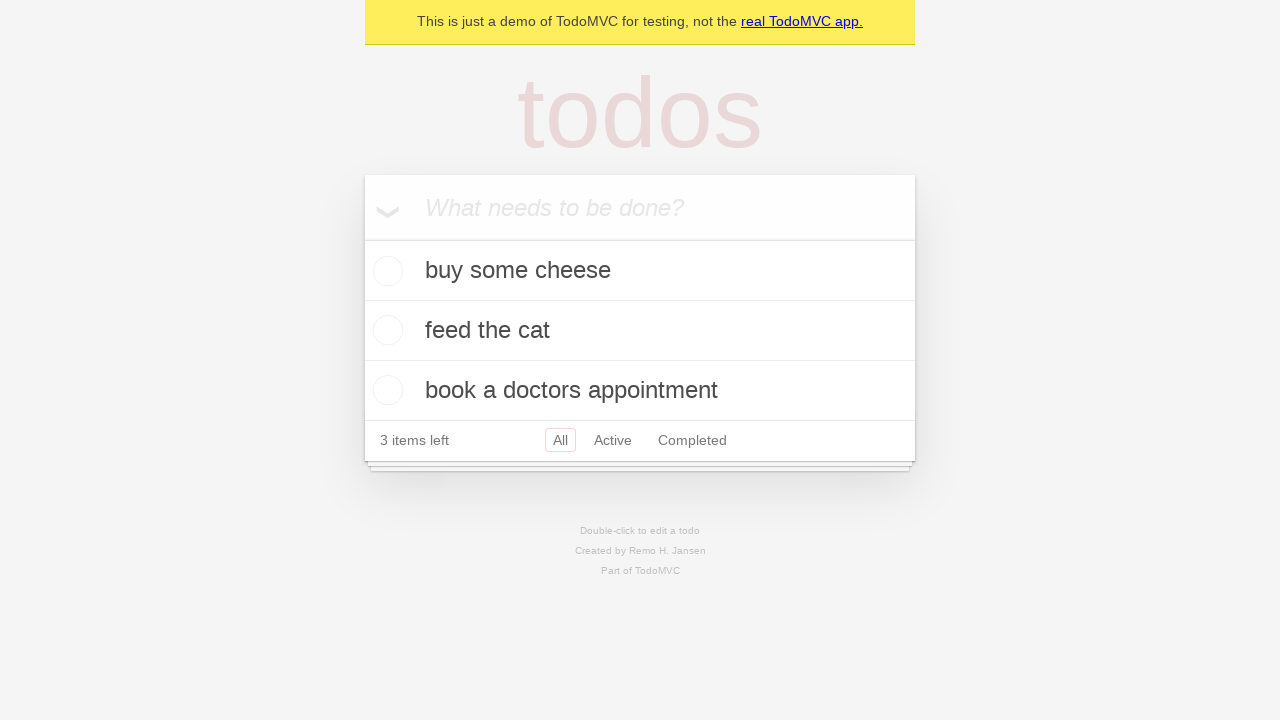

Waited for third todo to load
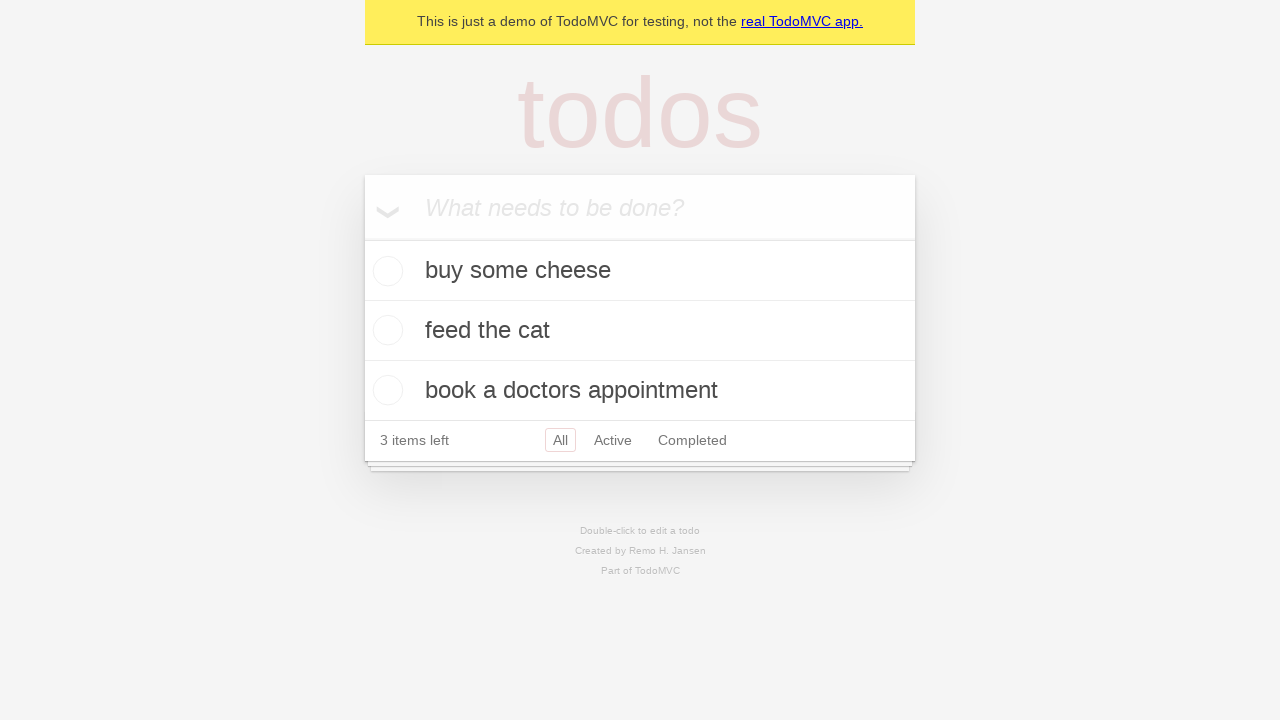

Checked second todo to mark it as completed at (385, 330) on internal:testid=[data-testid="todo-item"s] >> nth=1 >> internal:role=checkbox
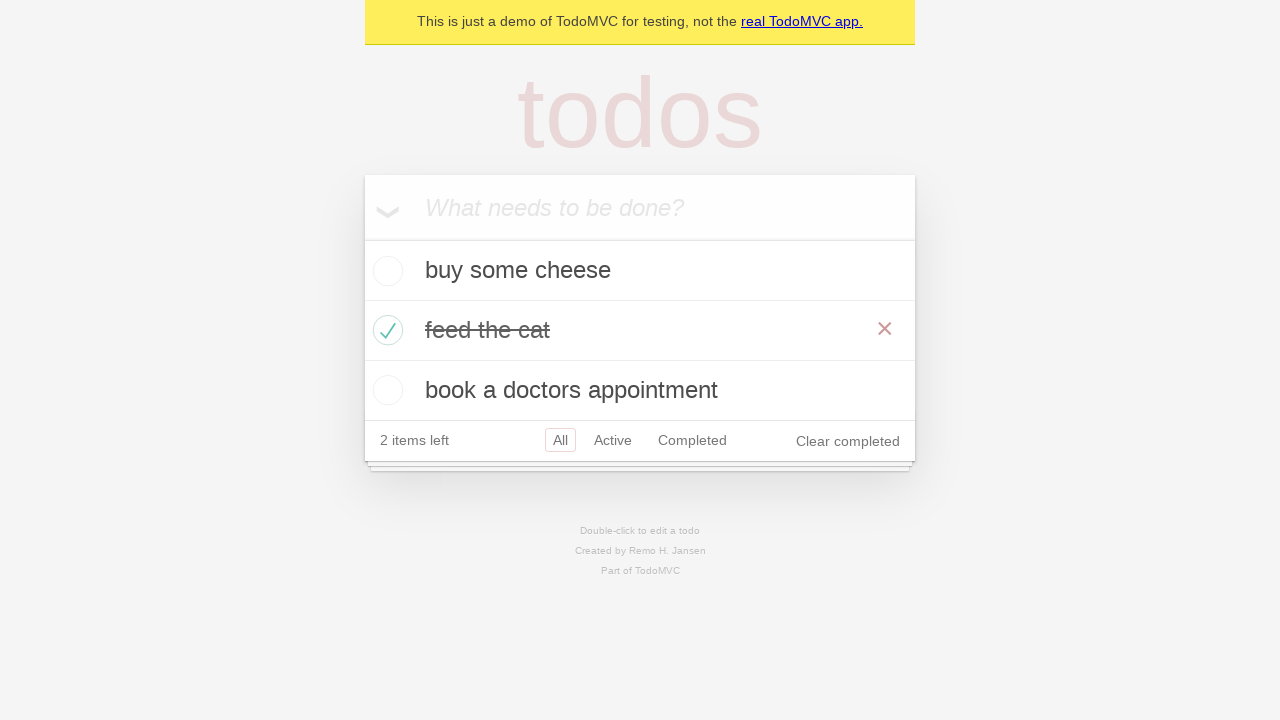

Clicked Active filter to display only uncompleted items at (613, 440) on internal:role=link[name="Active"i]
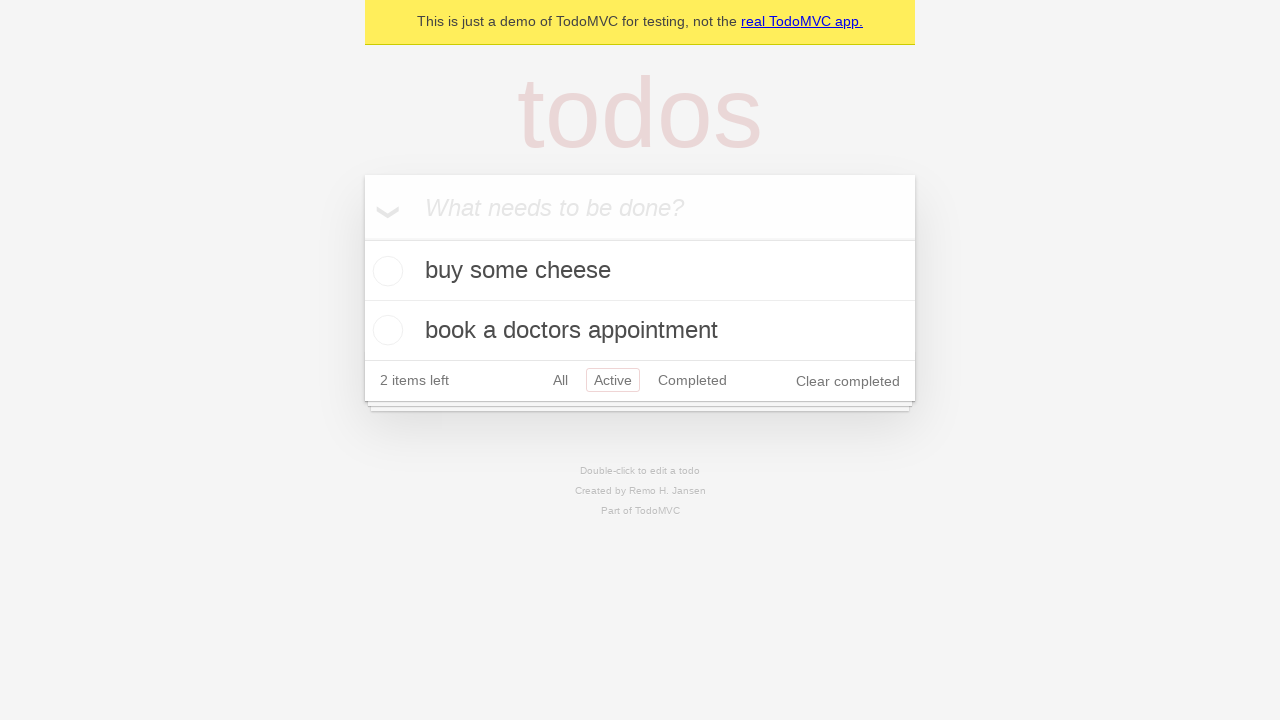

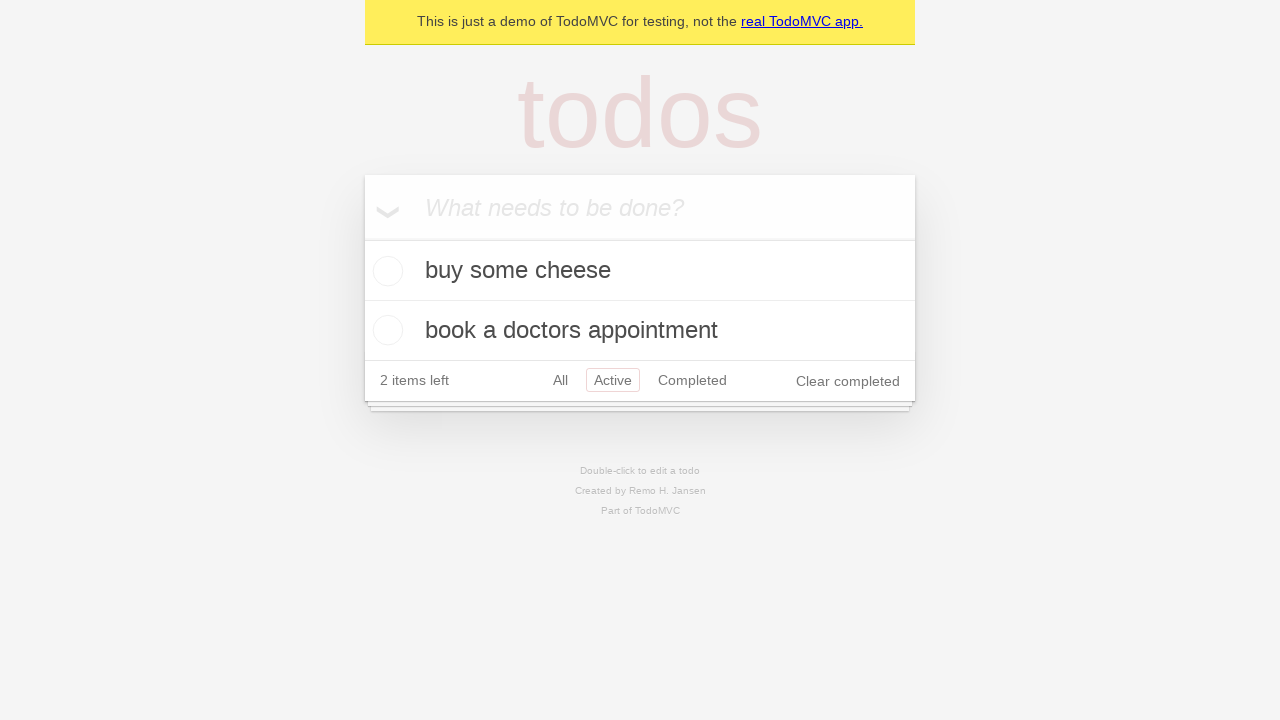